Tests that edits to a todo item are saved when the input loses focus (blur event).

Starting URL: https://demo.playwright.dev/todomvc

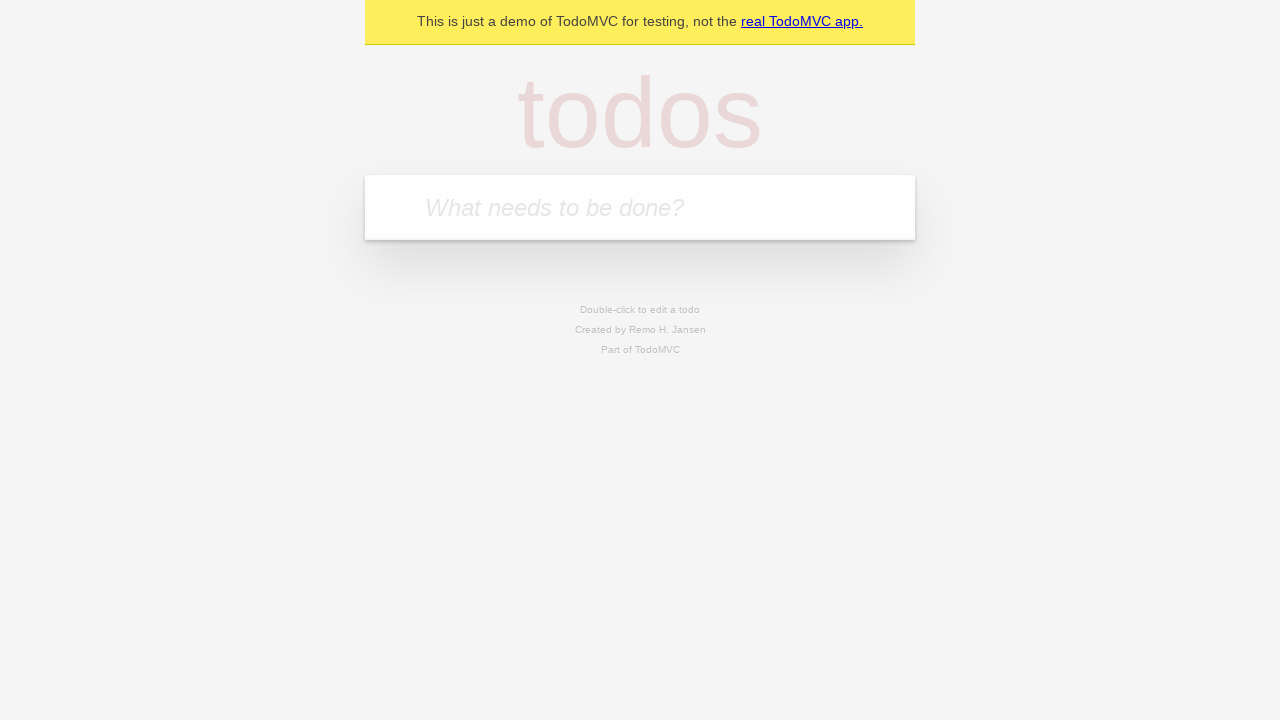

Filled todo input with 'buy some cheese' on internal:attr=[placeholder="What needs to be done?"i]
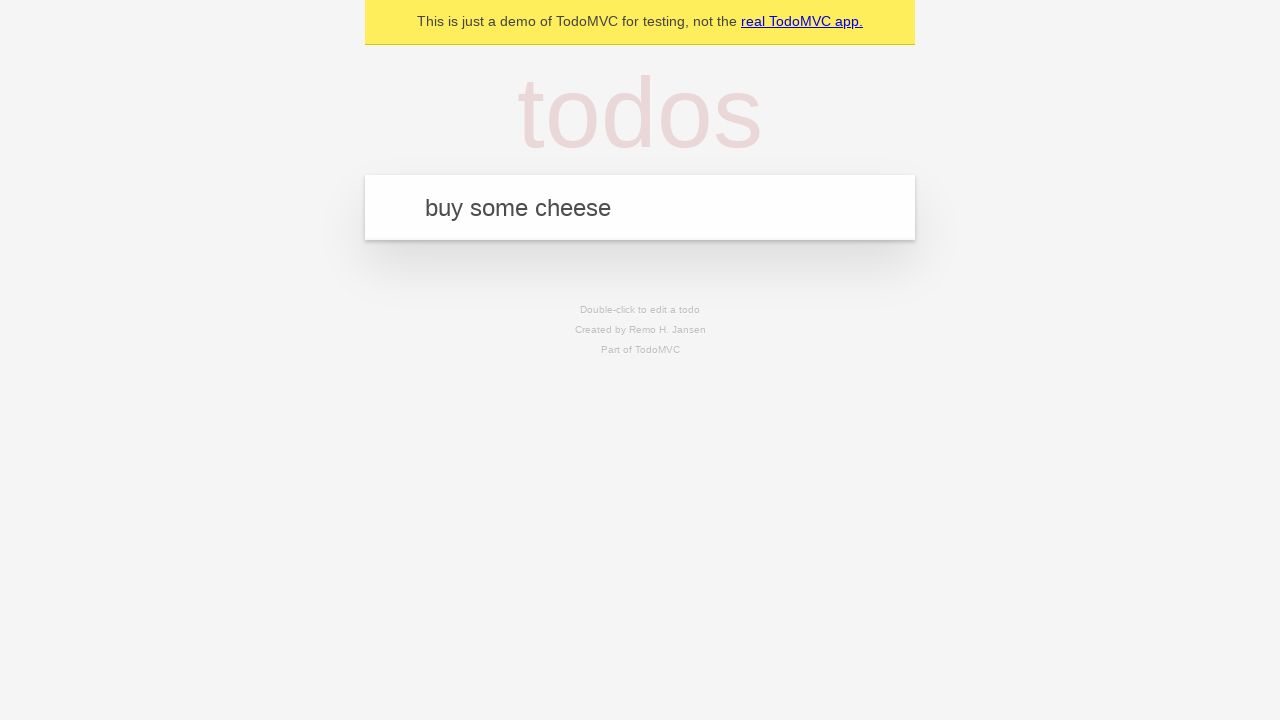

Pressed Enter to create first todo on internal:attr=[placeholder="What needs to be done?"i]
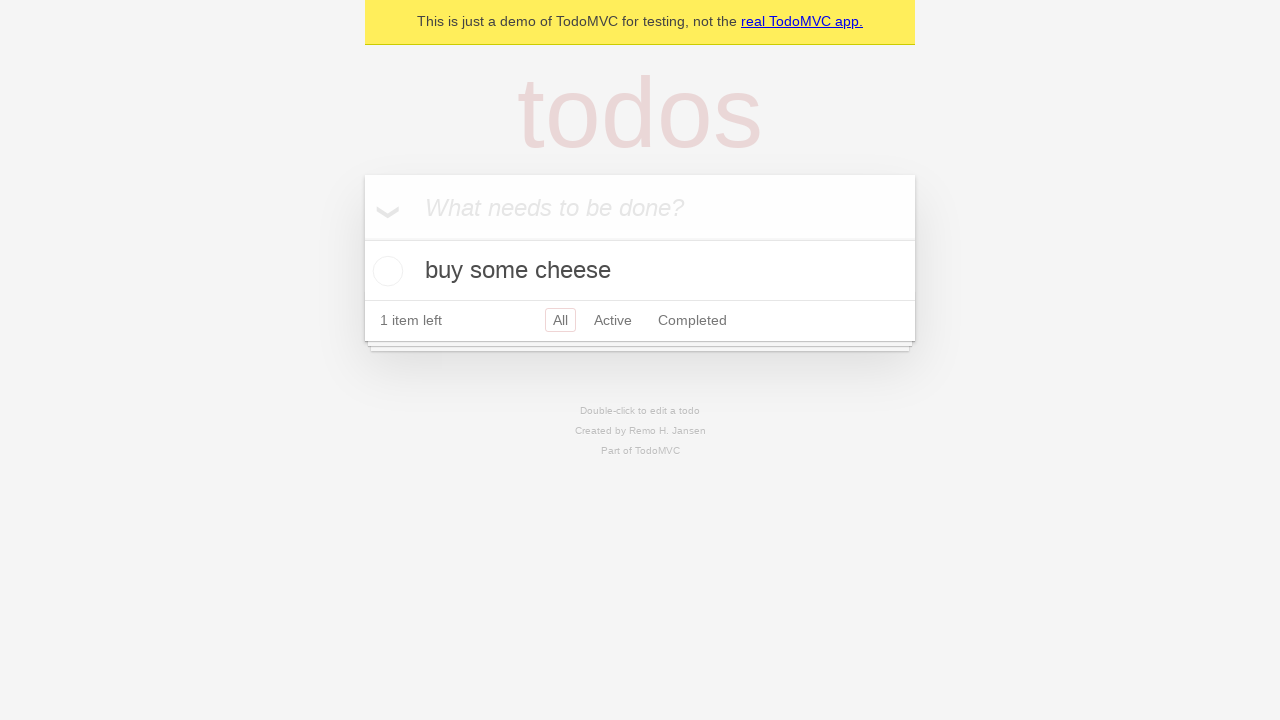

Filled todo input with 'feed the cat' on internal:attr=[placeholder="What needs to be done?"i]
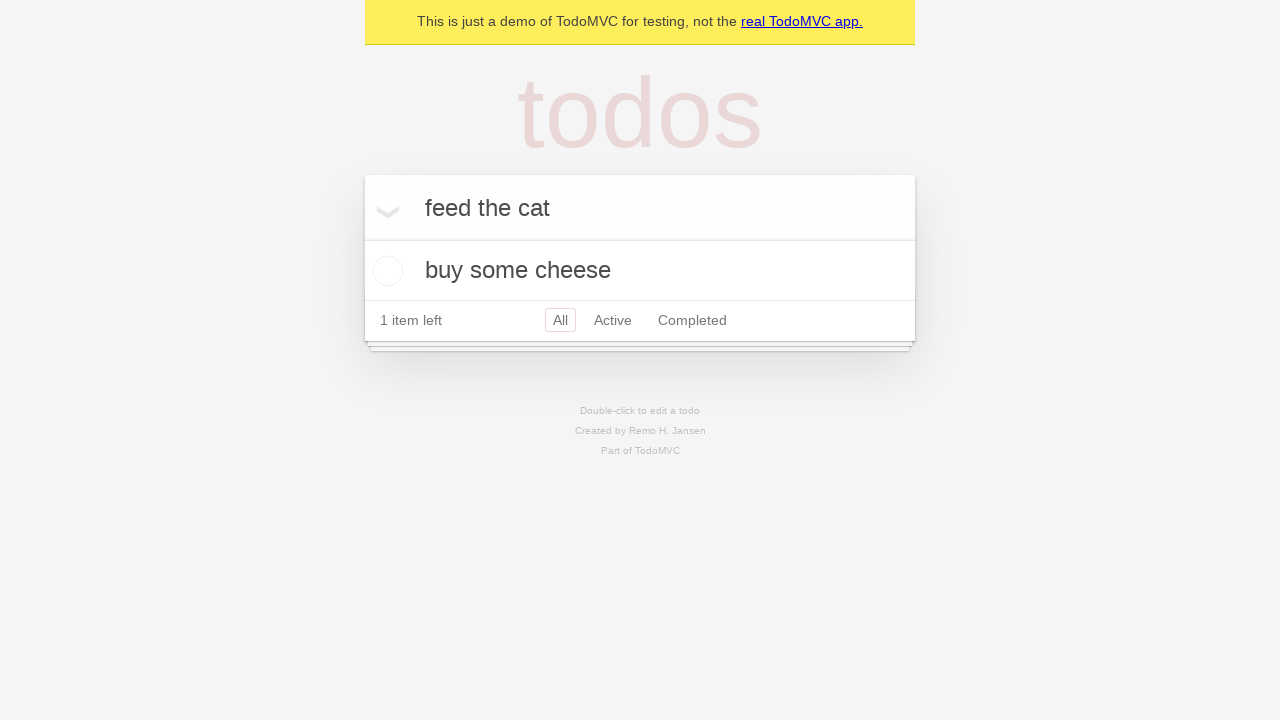

Pressed Enter to create second todo on internal:attr=[placeholder="What needs to be done?"i]
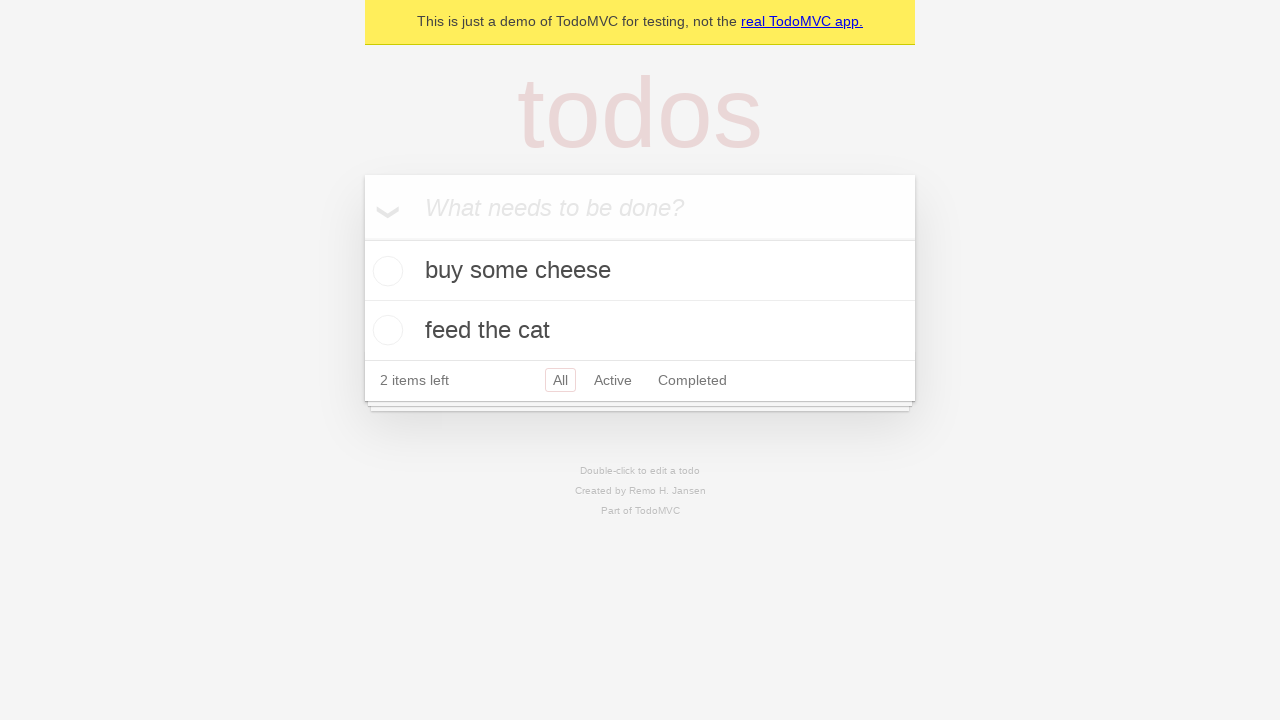

Filled todo input with 'book a doctors appointment' on internal:attr=[placeholder="What needs to be done?"i]
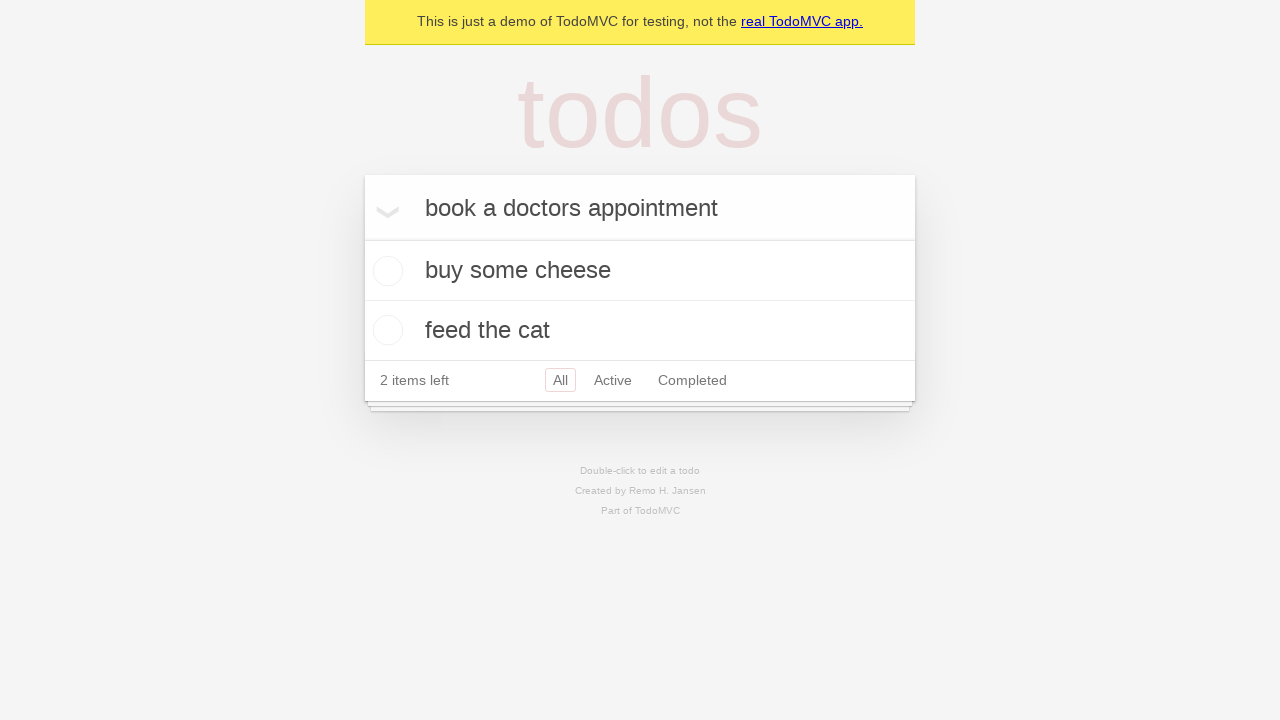

Pressed Enter to create third todo on internal:attr=[placeholder="What needs to be done?"i]
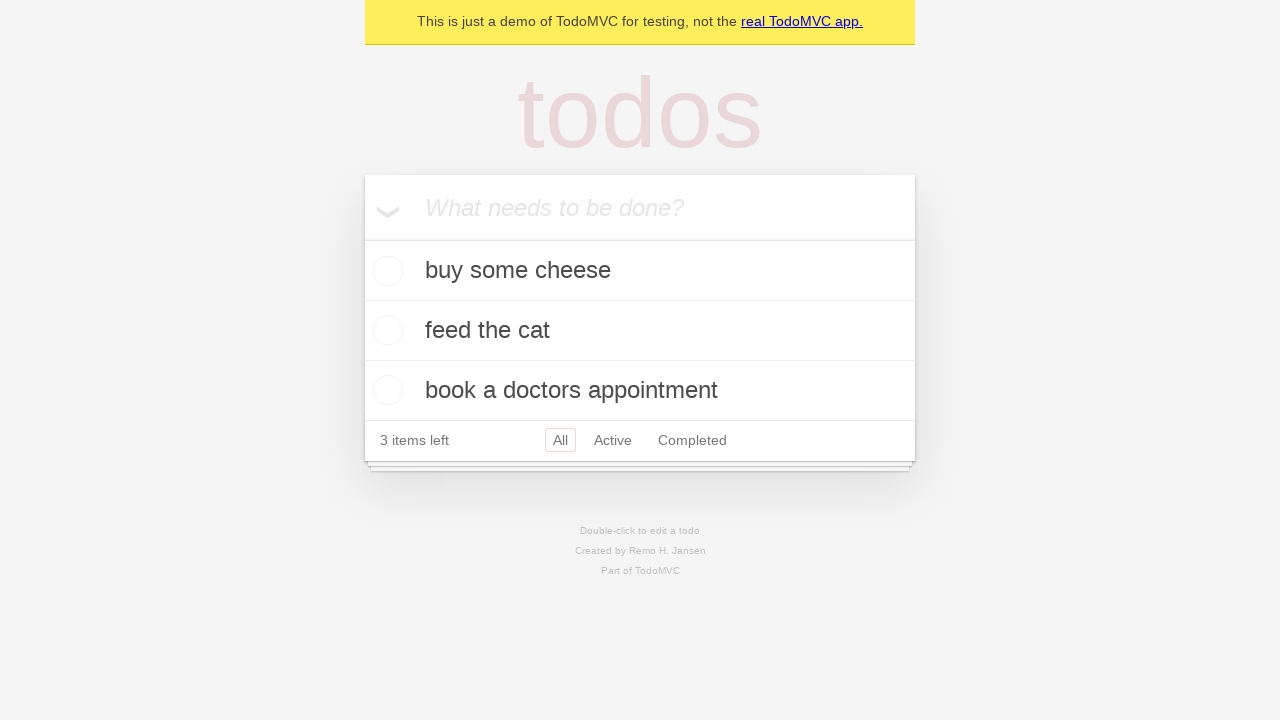

Double-clicked second todo to enter edit mode at (640, 331) on [data-testid='todo-item'] >> nth=1
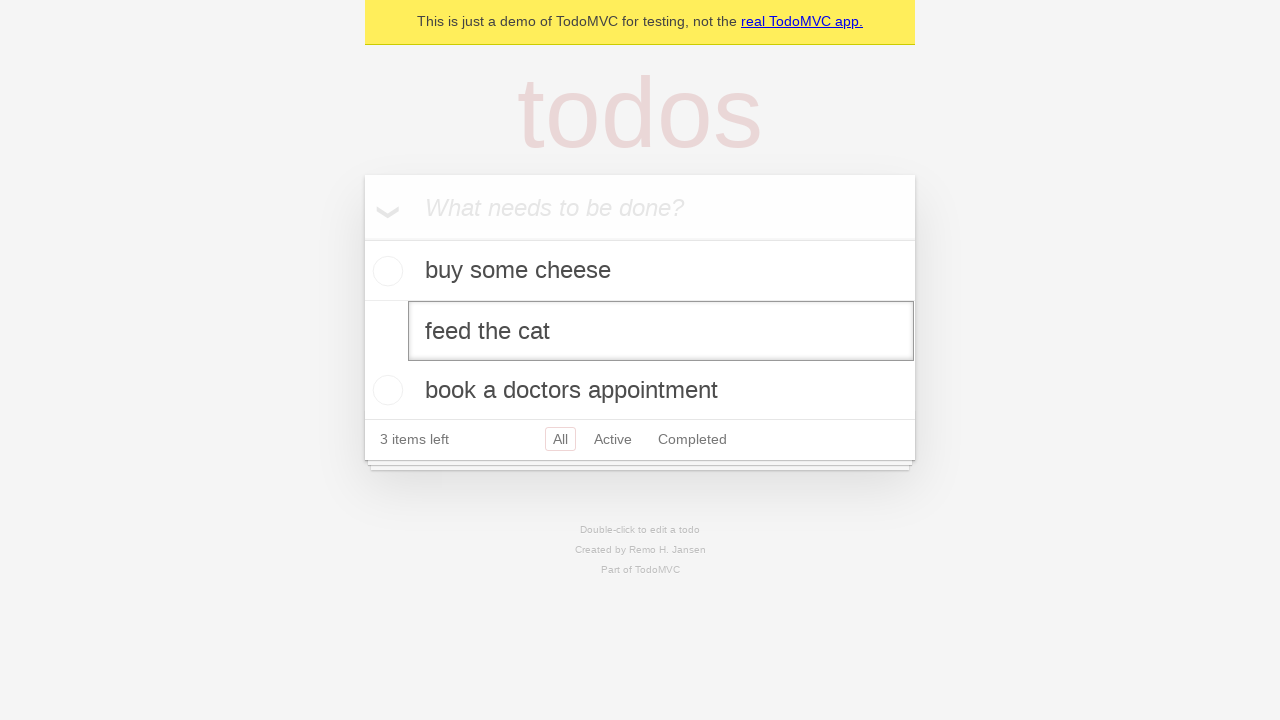

Changed todo text to 'buy some sausages' on [data-testid='todo-item'] >> nth=1 >> internal:role=textbox[name="Edit"i]
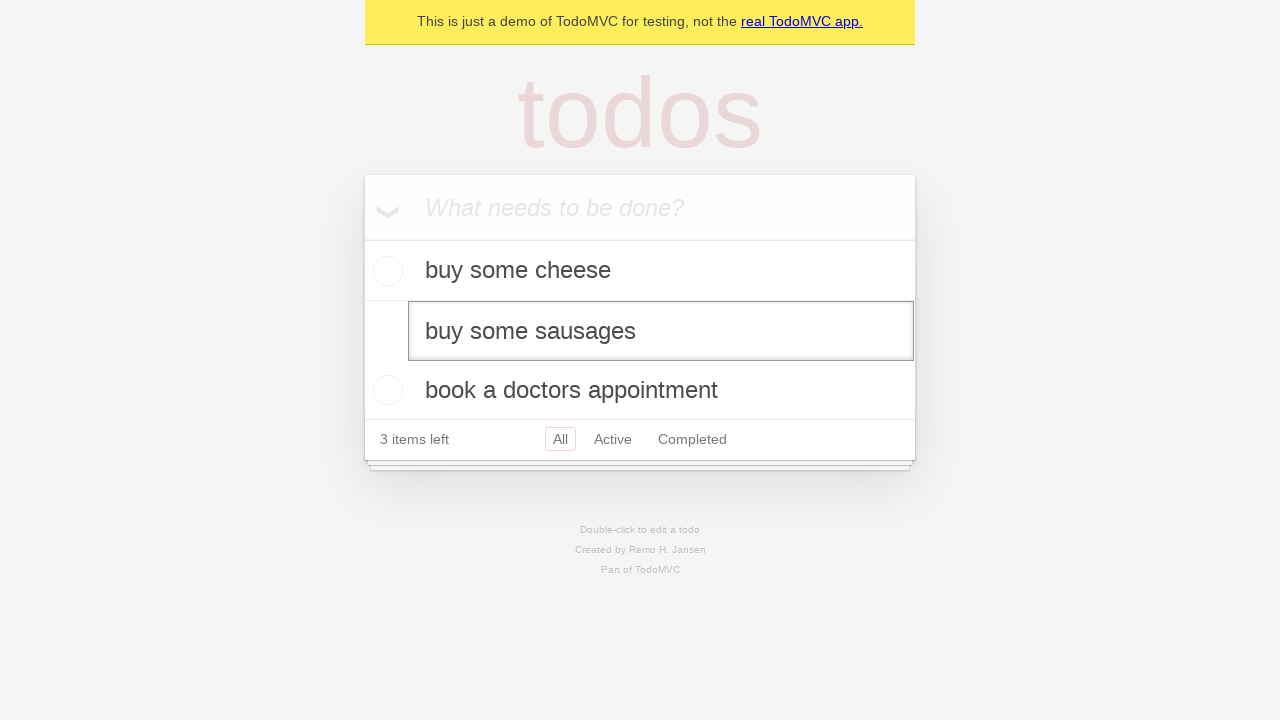

Triggered blur event to save edited todo
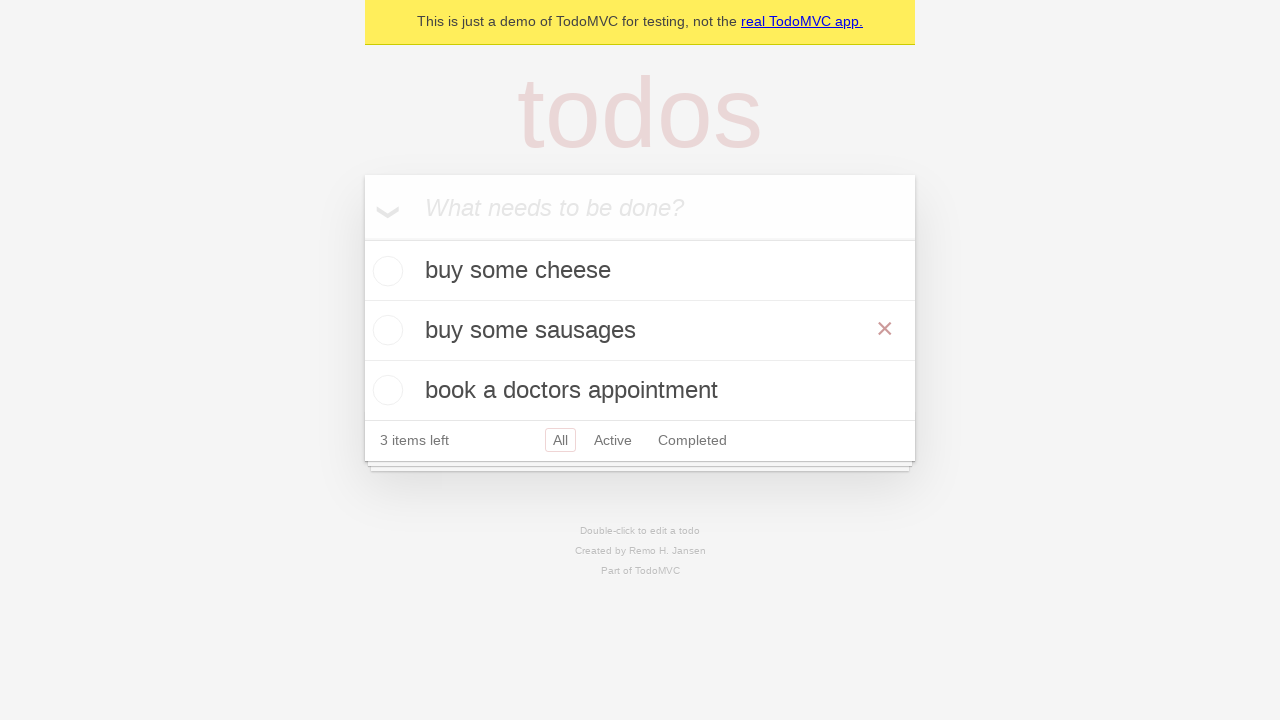

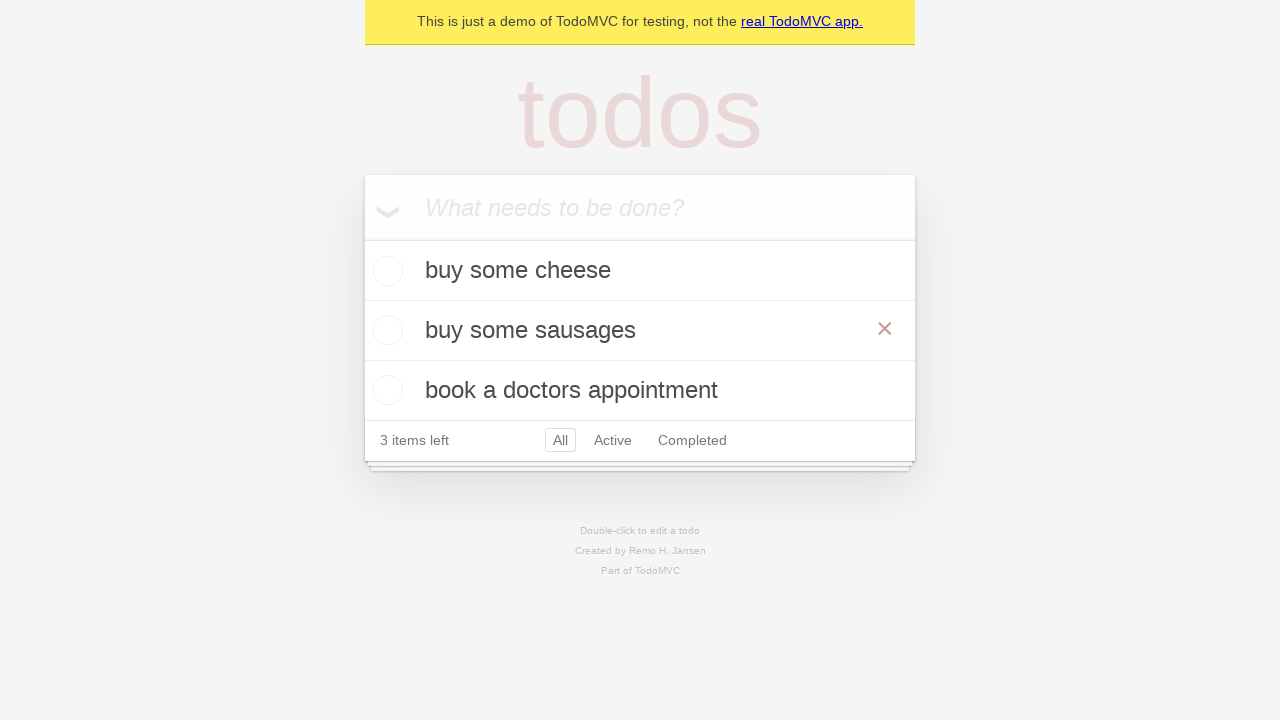